Navigates to RedBus website and retrieves the page title and URL to verify the page loaded correctly

Starting URL: https://www.redbus.in

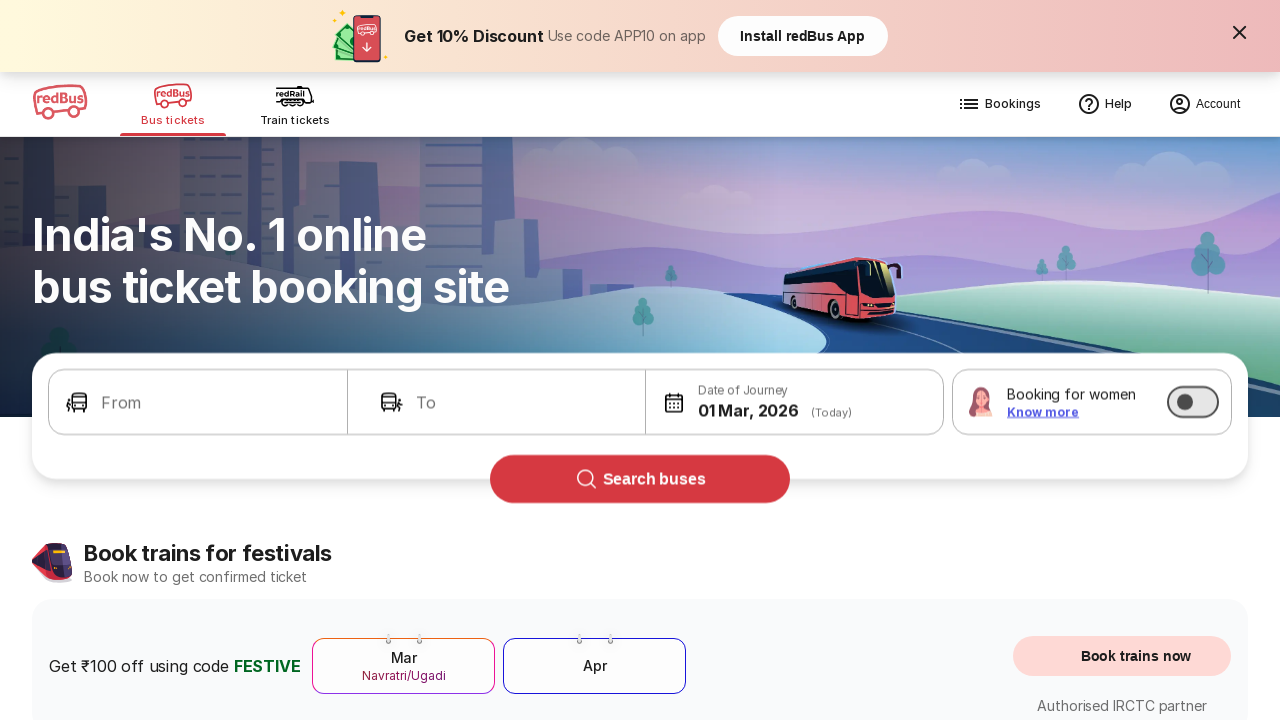

Waited for page to reach domcontentloaded state
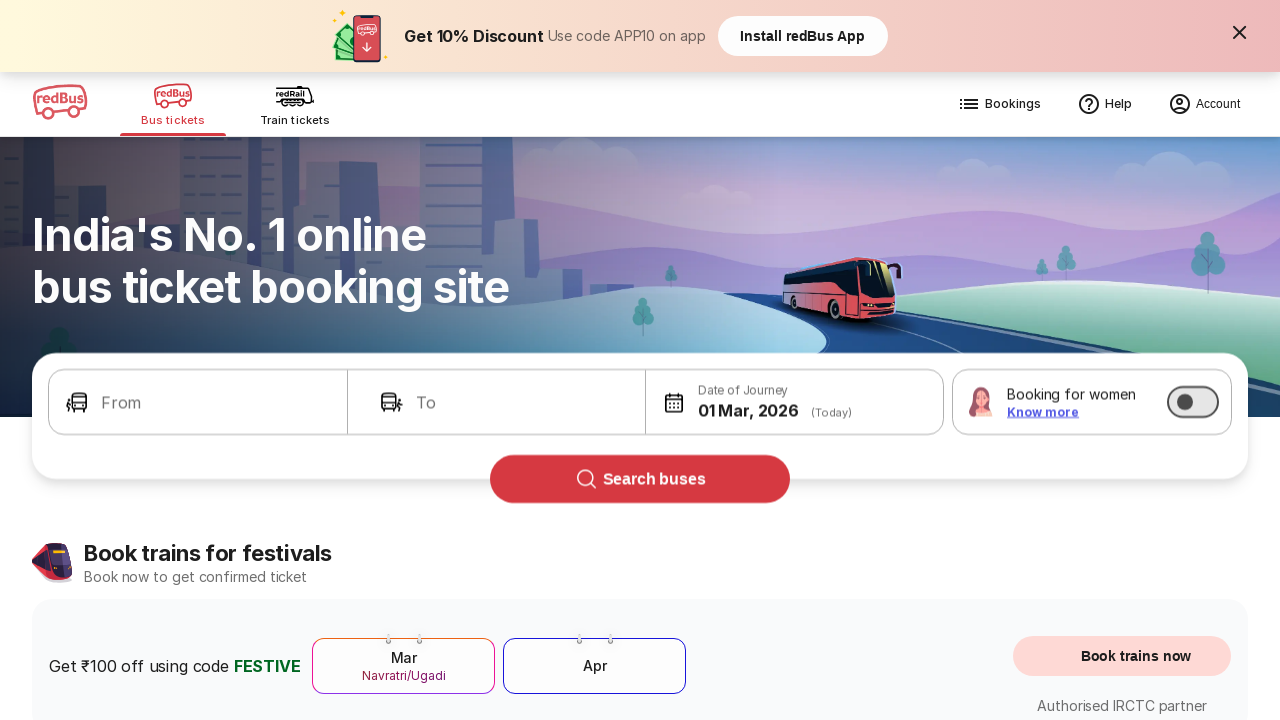

Retrieved page URL: https://www.redbus.in/
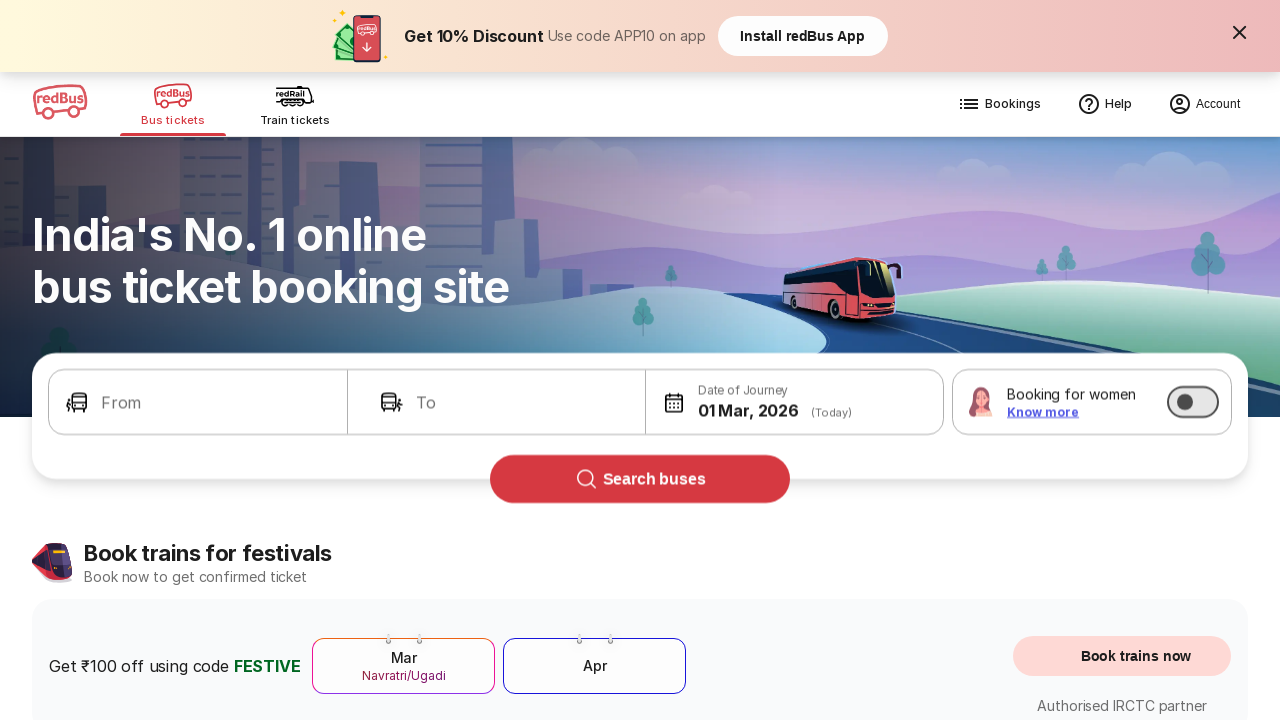

Retrieved page title: Bus Booking Online and Train Tickets at Lowest Price - redBus
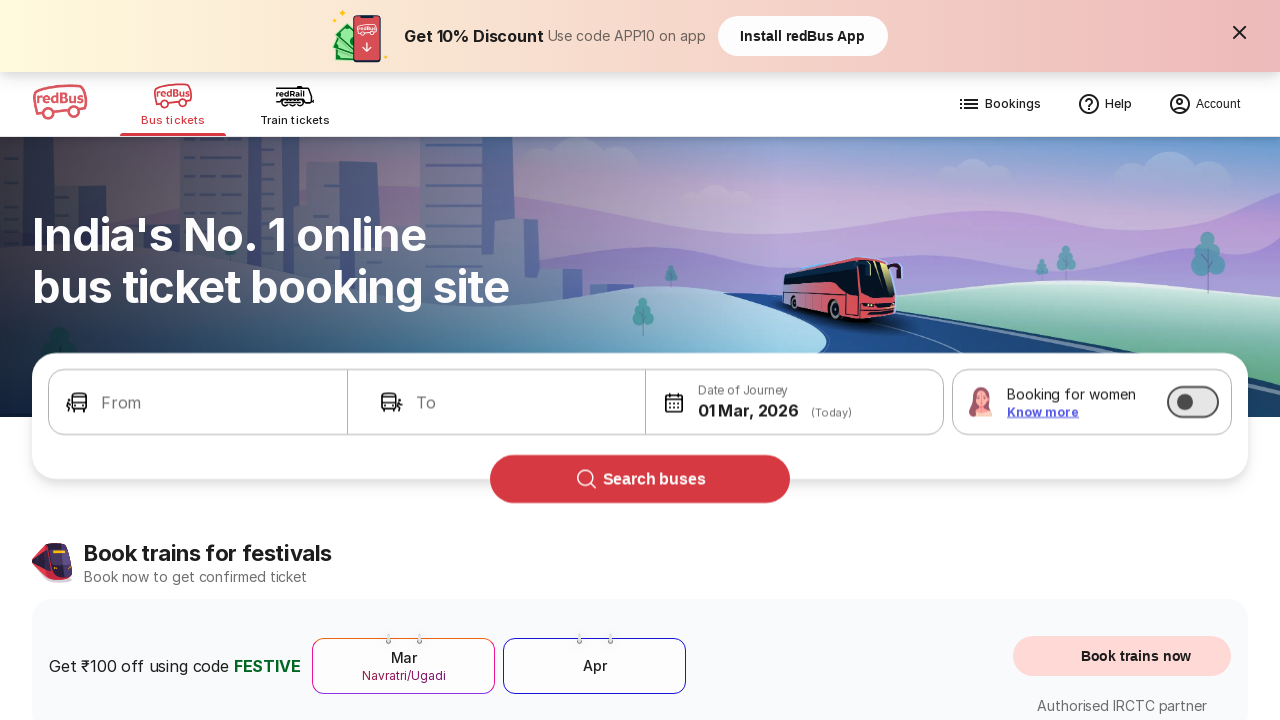

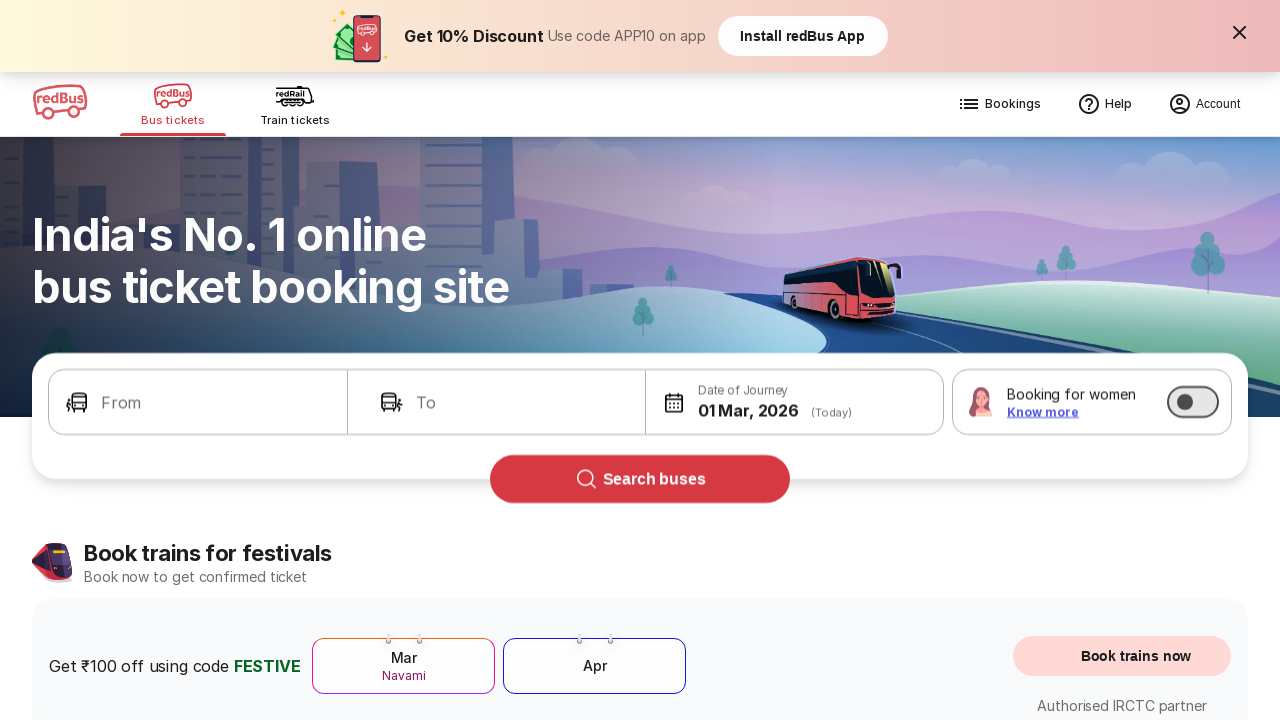